Navigates to sign in page and verifies email field is present

Starting URL: https://cannatrader-frontend.vercel.app/home

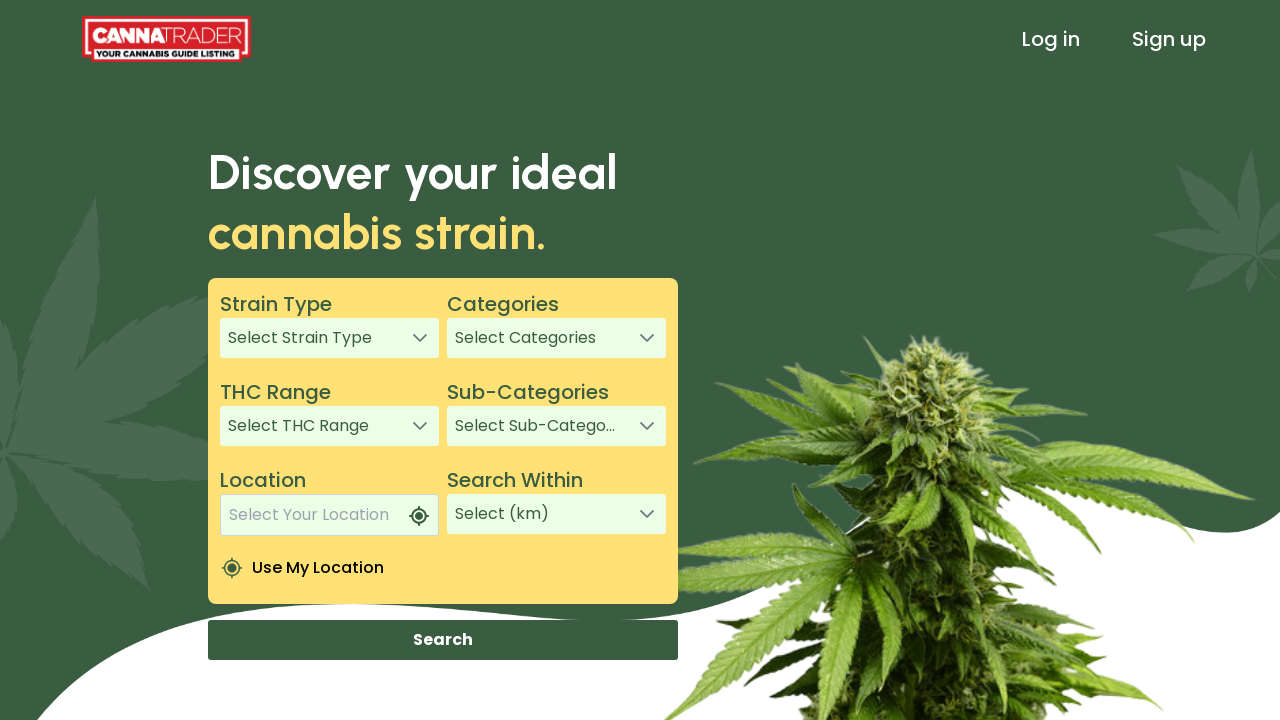

Clicked sign in link in header at (1051, 39) on xpath=/html/body/app-root/app-header/div[1]/header/div[3]/a[1]
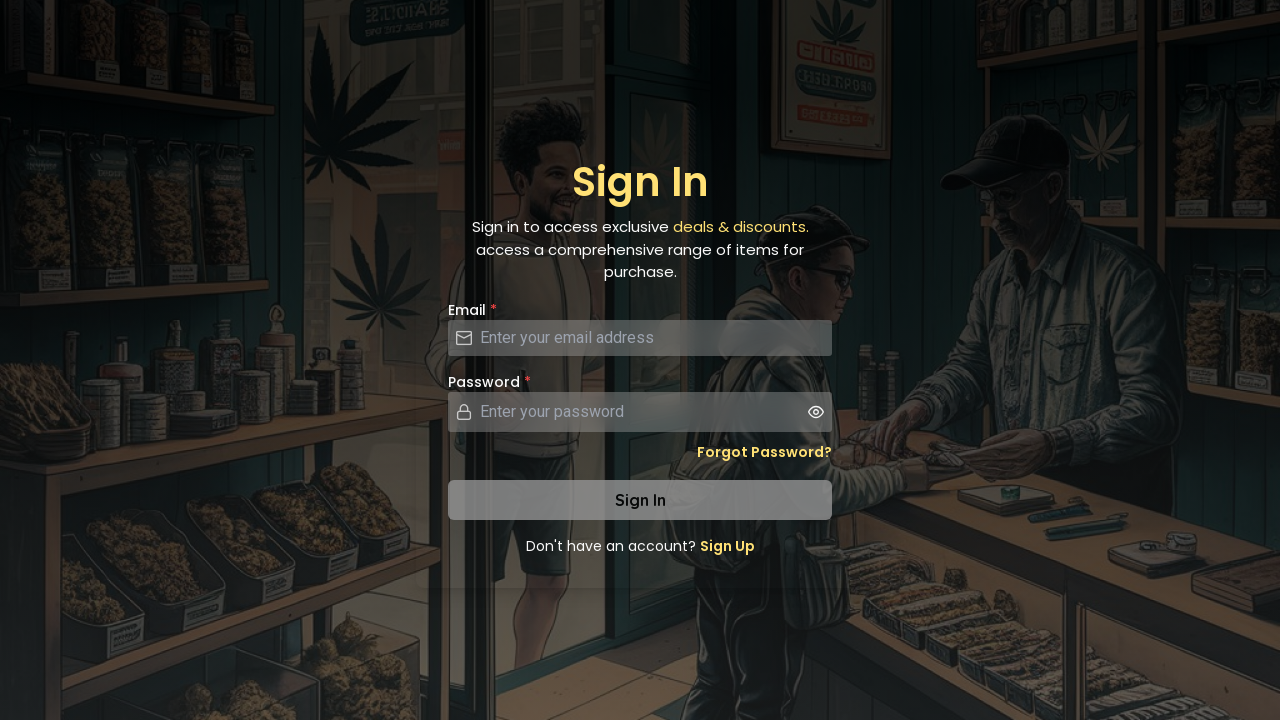

Email field is present on sign in page
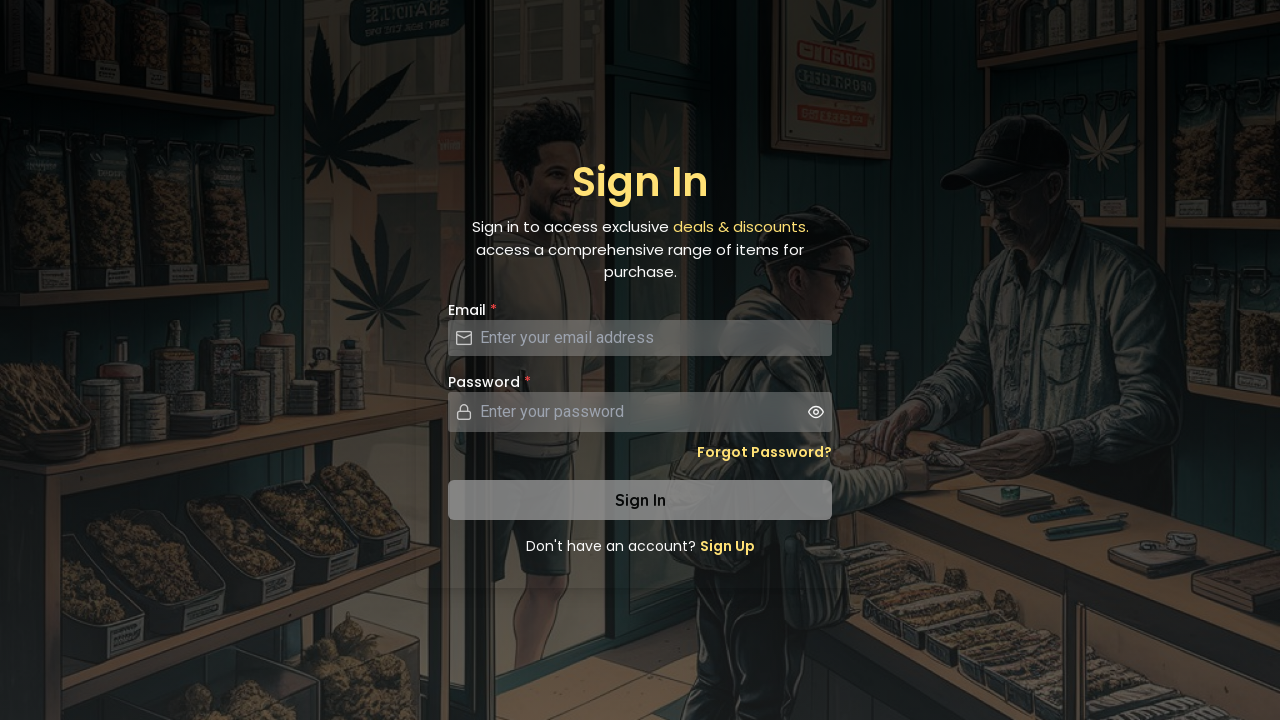

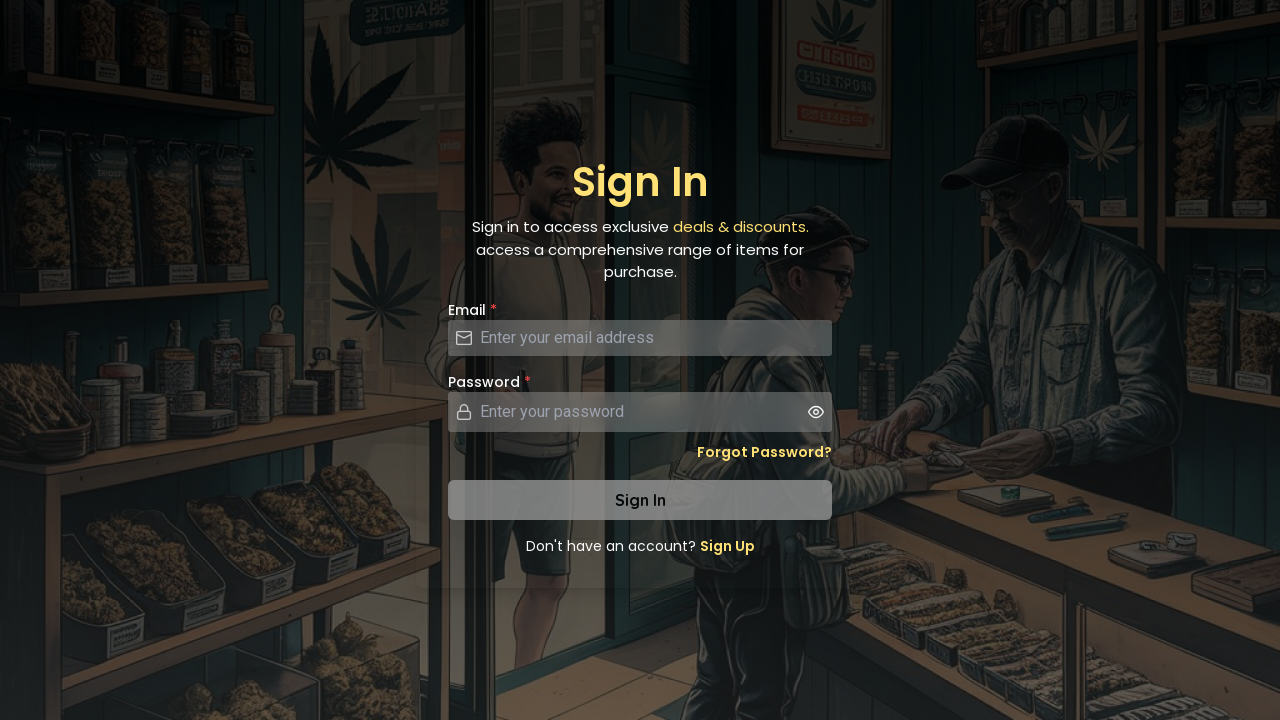